Tests catalog section navigation by clicking on catalog button and verifying category titles and breadcrumbs for multiple product categories

Starting URL: http://intershop5.skillbox.ru/

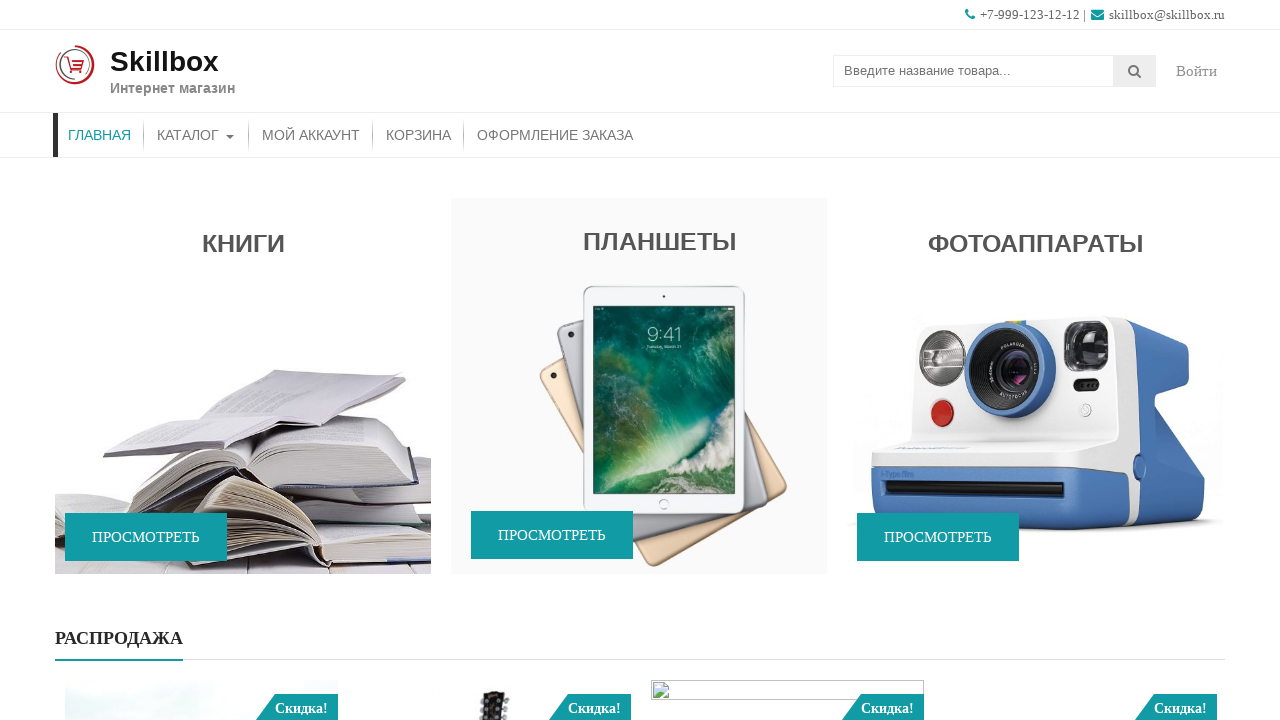

Clicked catalog button in primary menu at (196, 135) on ul#menu-primary-menu li#menu-item-46
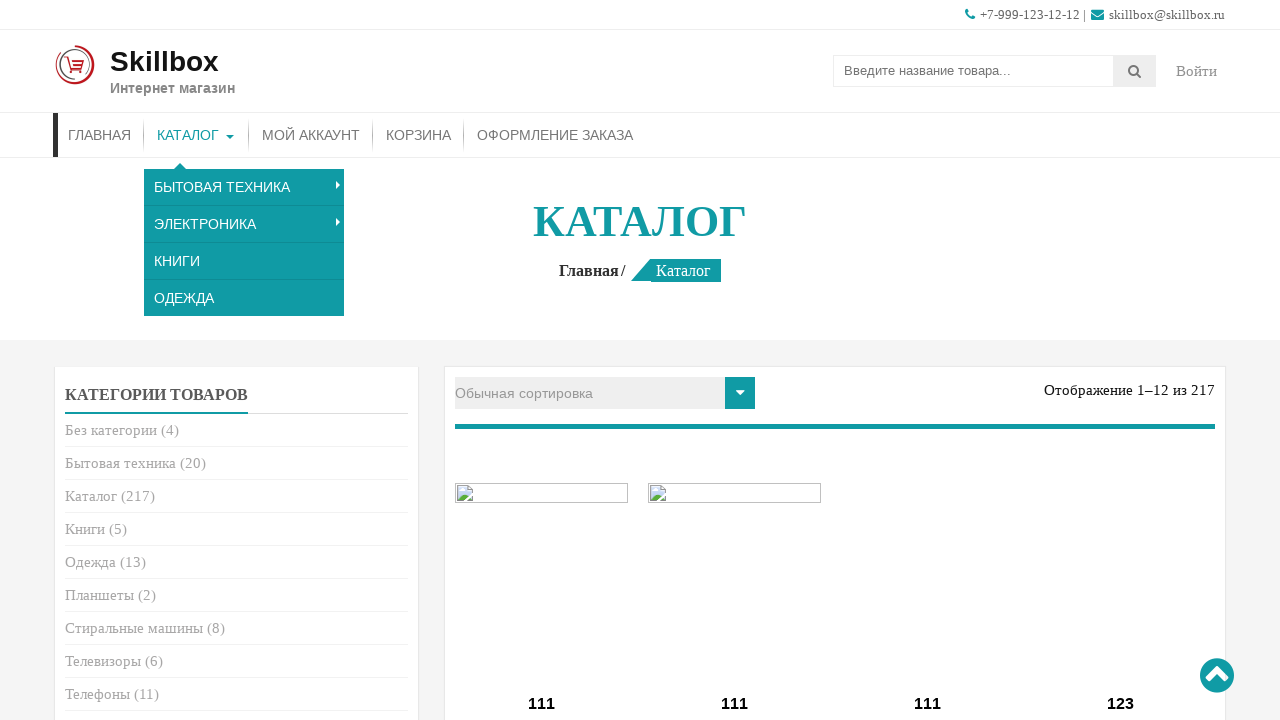

Catalog page loaded and entry title appeared
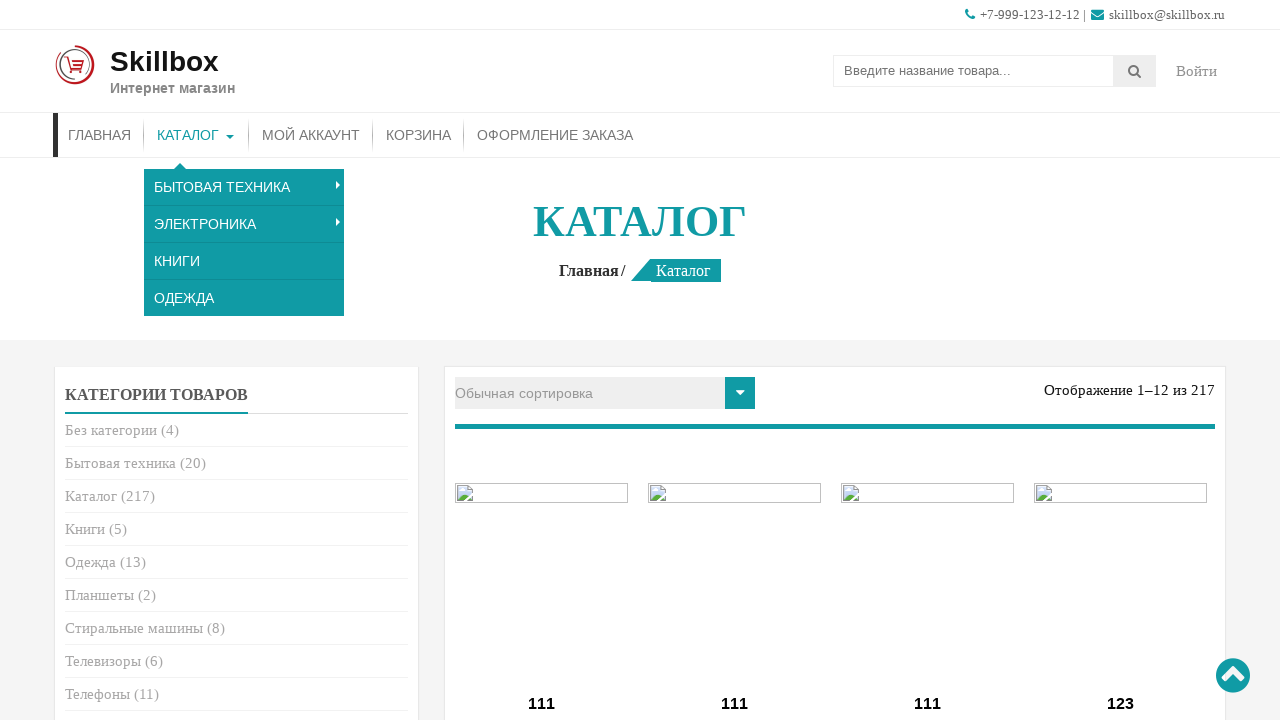

Clicked on first product category at (111, 430) on ul.product-categories li:nth-of-type(1) a
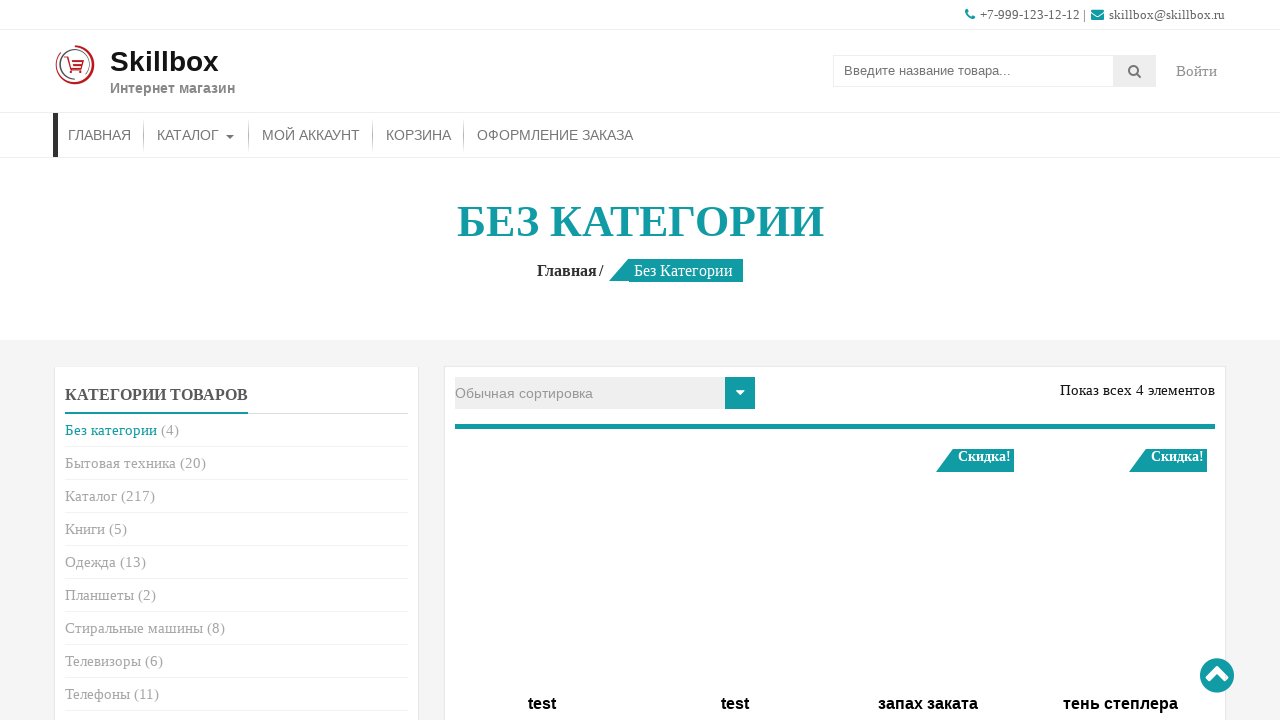

First category page loaded and entry title appeared
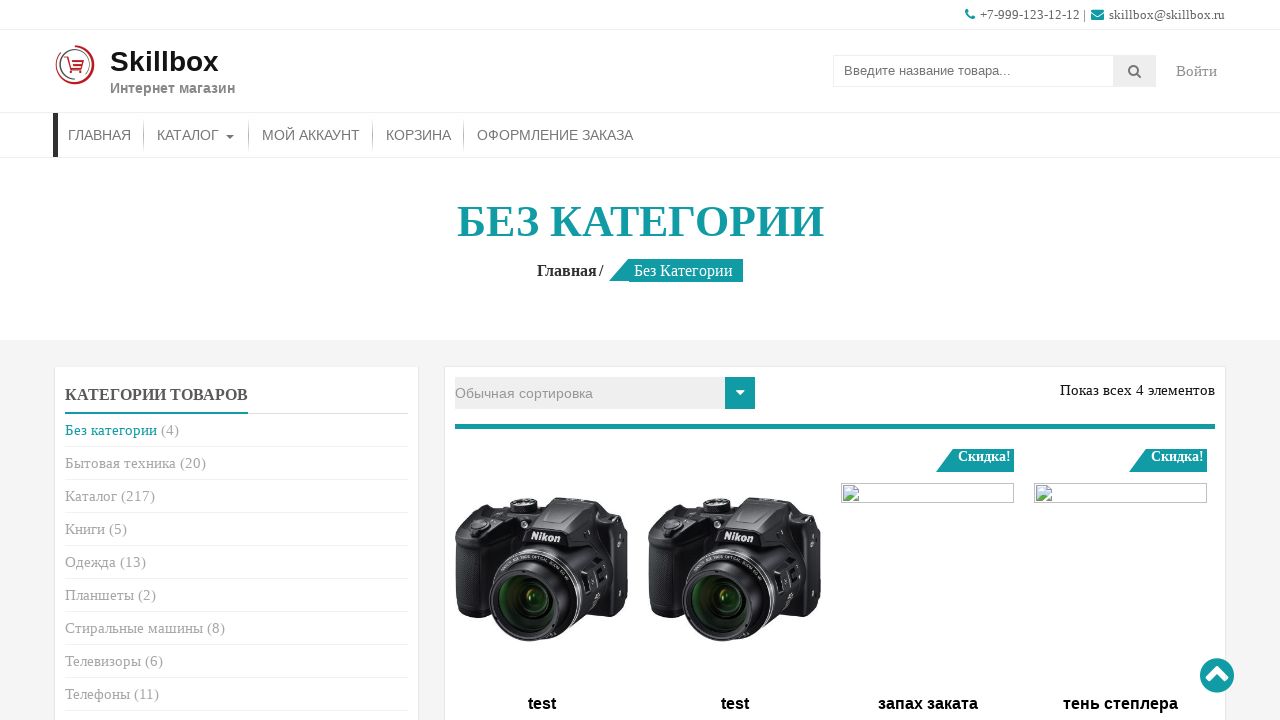

Clicked on second product category at (120, 463) on ul.product-categories li:nth-of-type(2) a
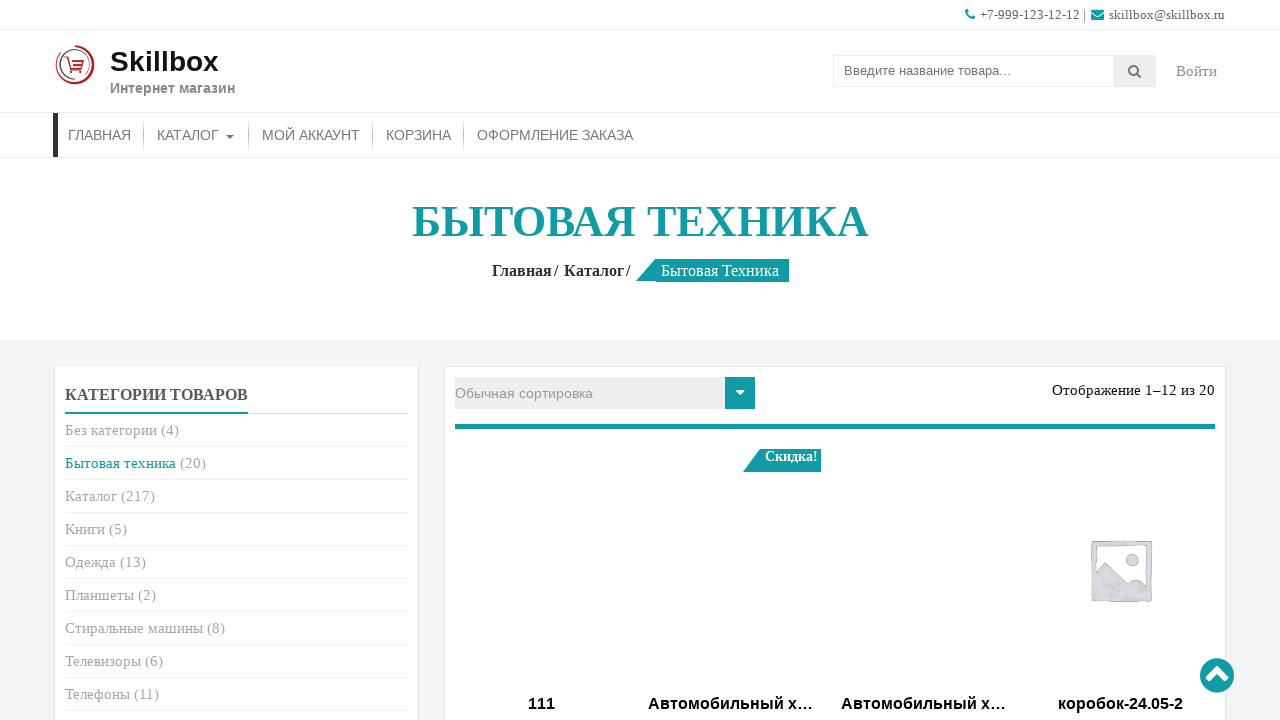

Second category page loaded and entry title appeared
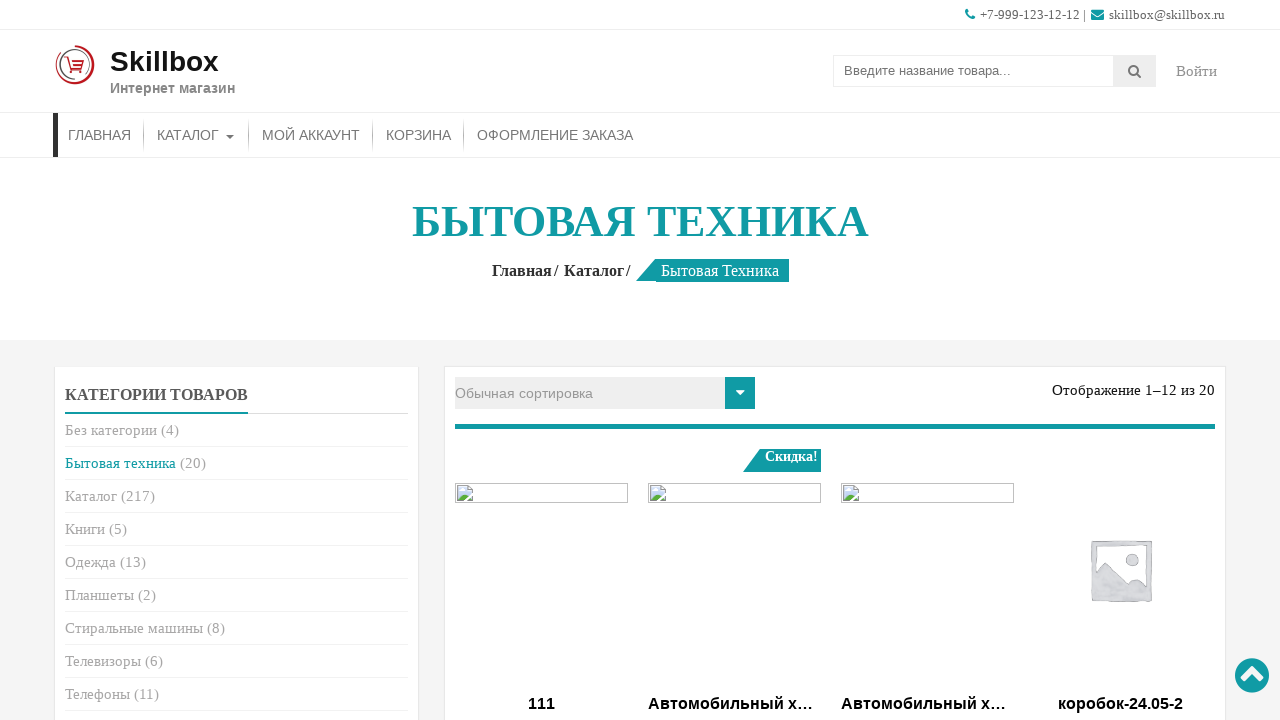

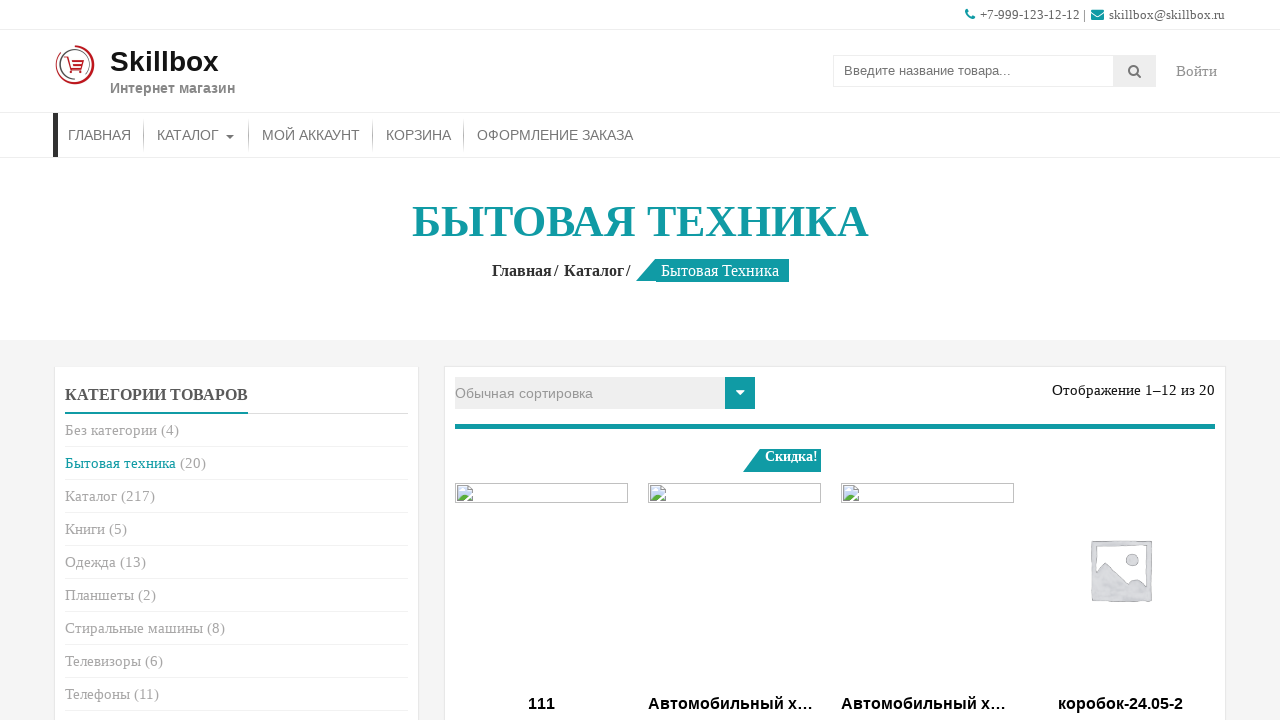